Navigates to YouTube homepage and verifies the page title

Starting URL: https://www.youtube.com

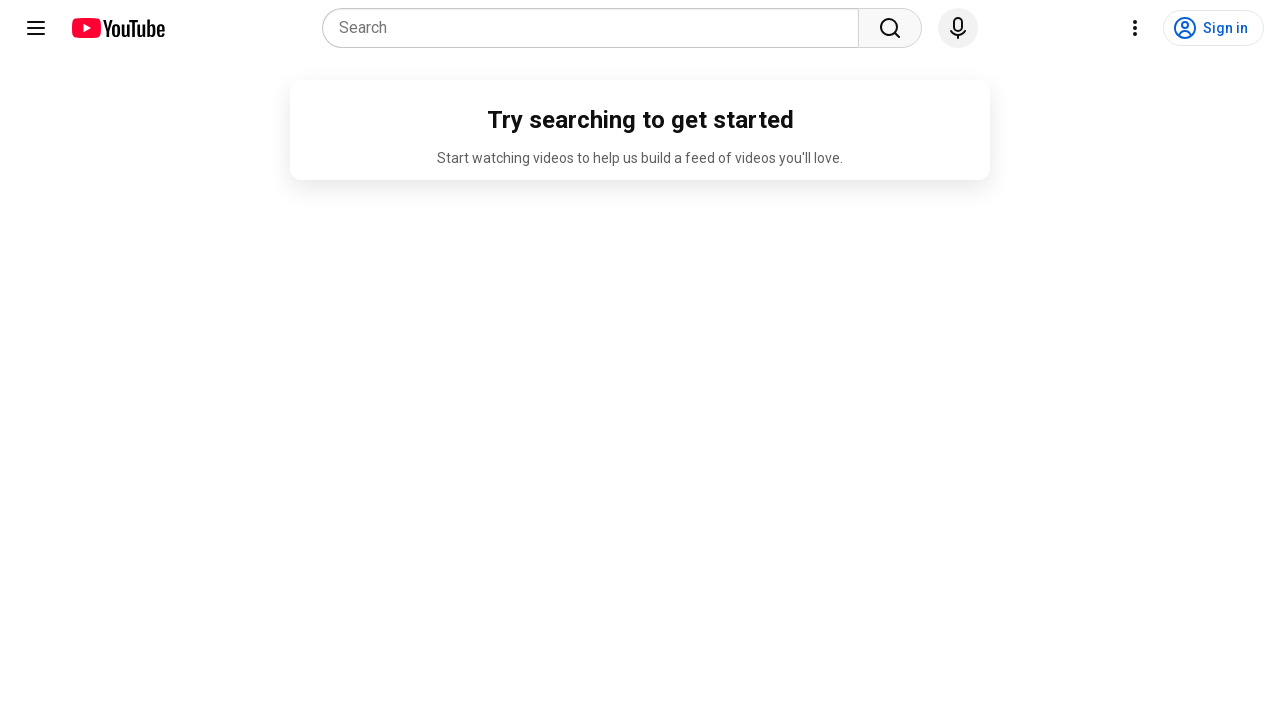

Navigated to YouTube homepage
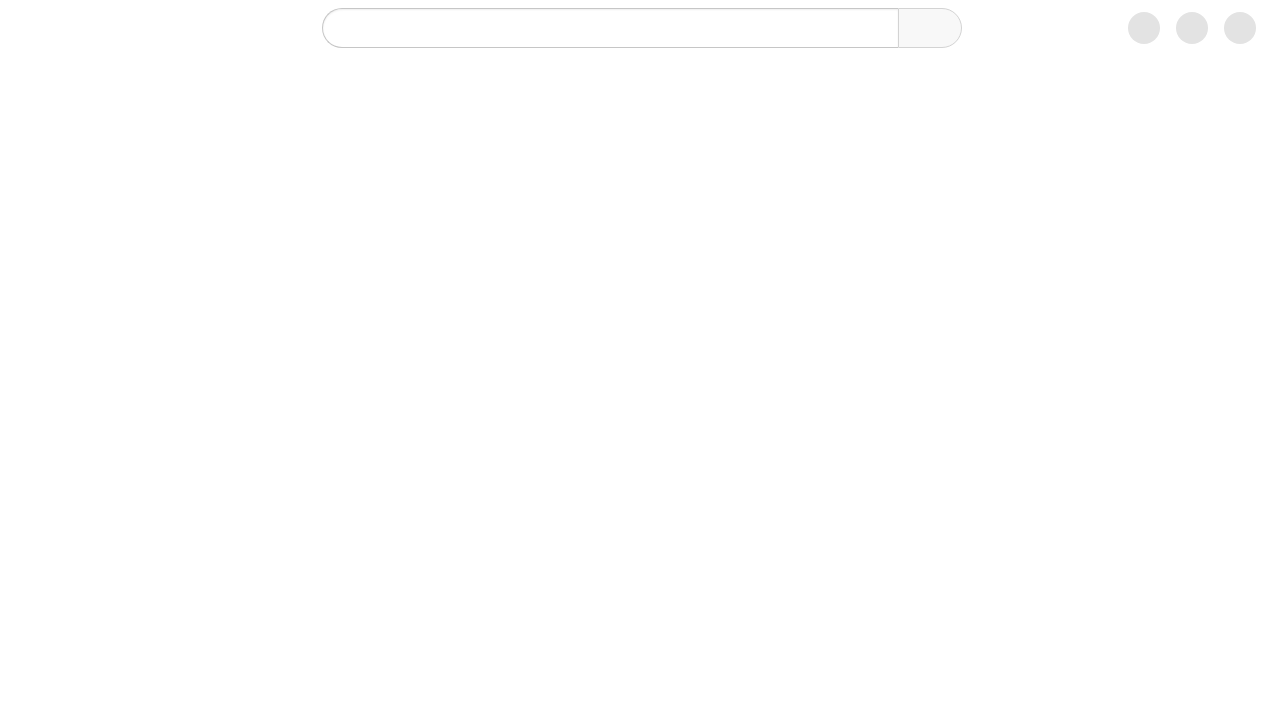

Verified YouTube page title is correct
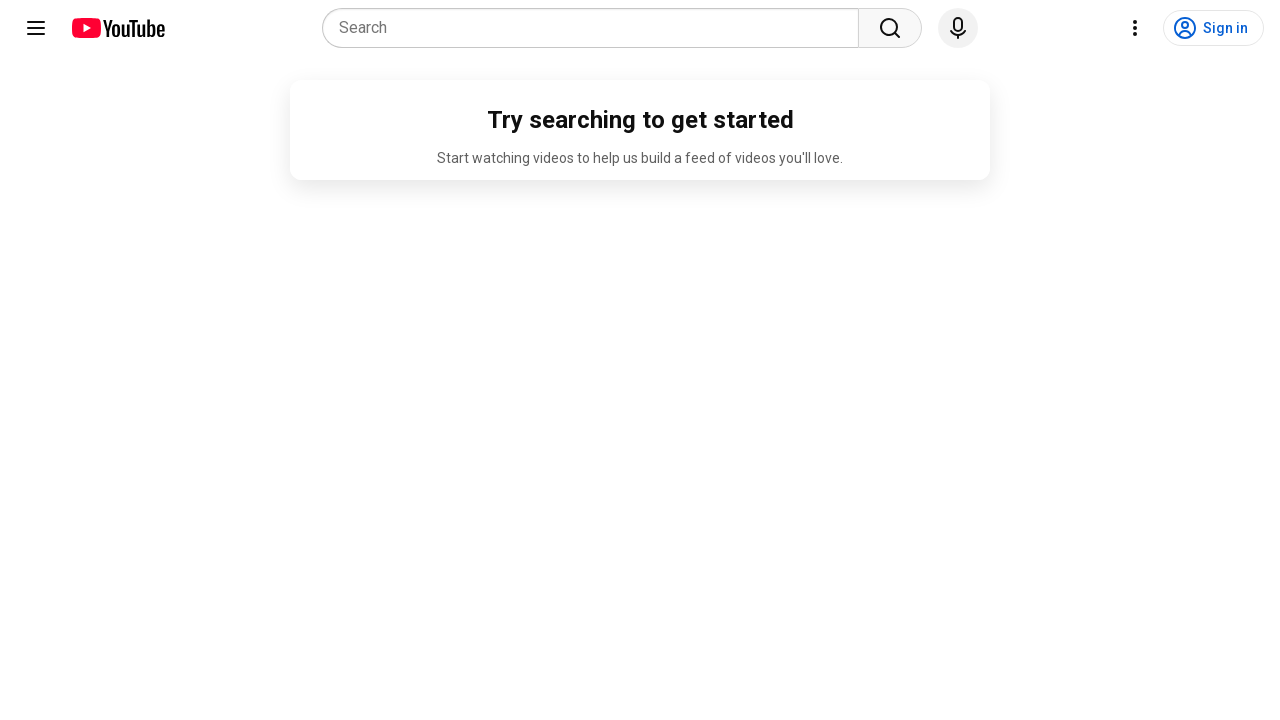

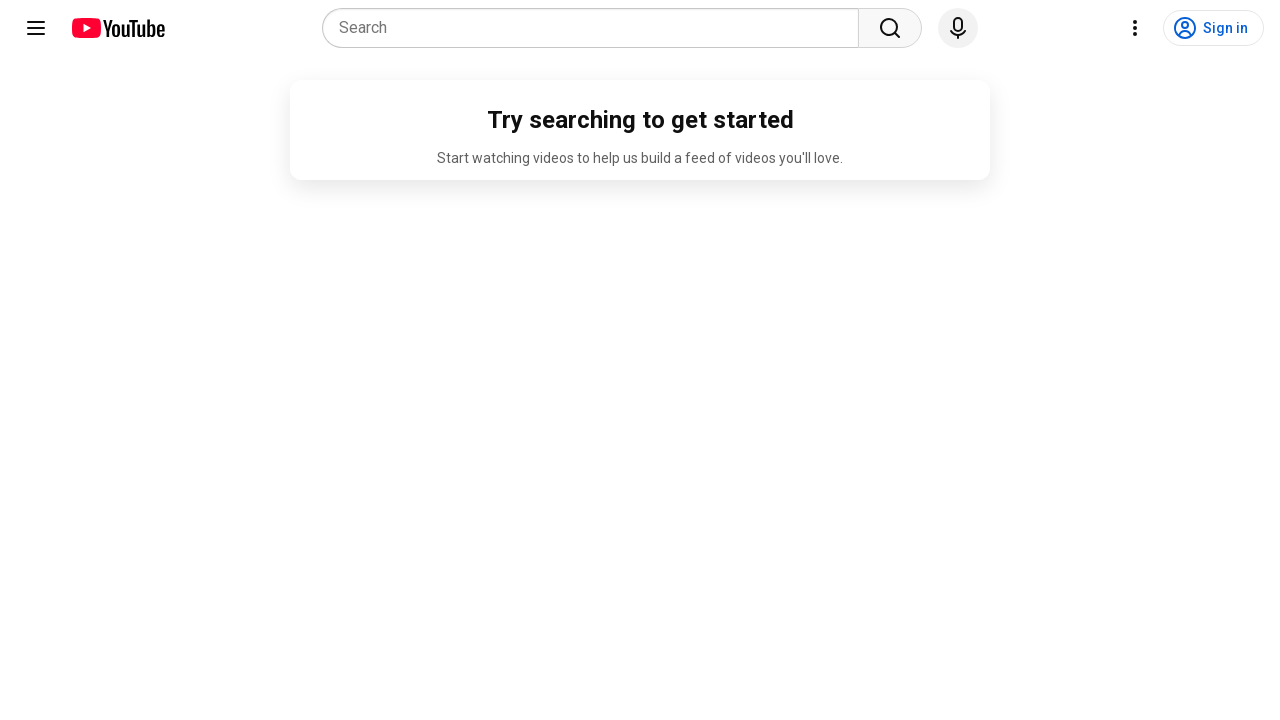